Tests a non-select dropdown by clicking to open it and selecting the "Kenya" option from the dropdown menu

Starting URL: https://syntaxprojects.com/no-select-tag-dropdown-demo.php#

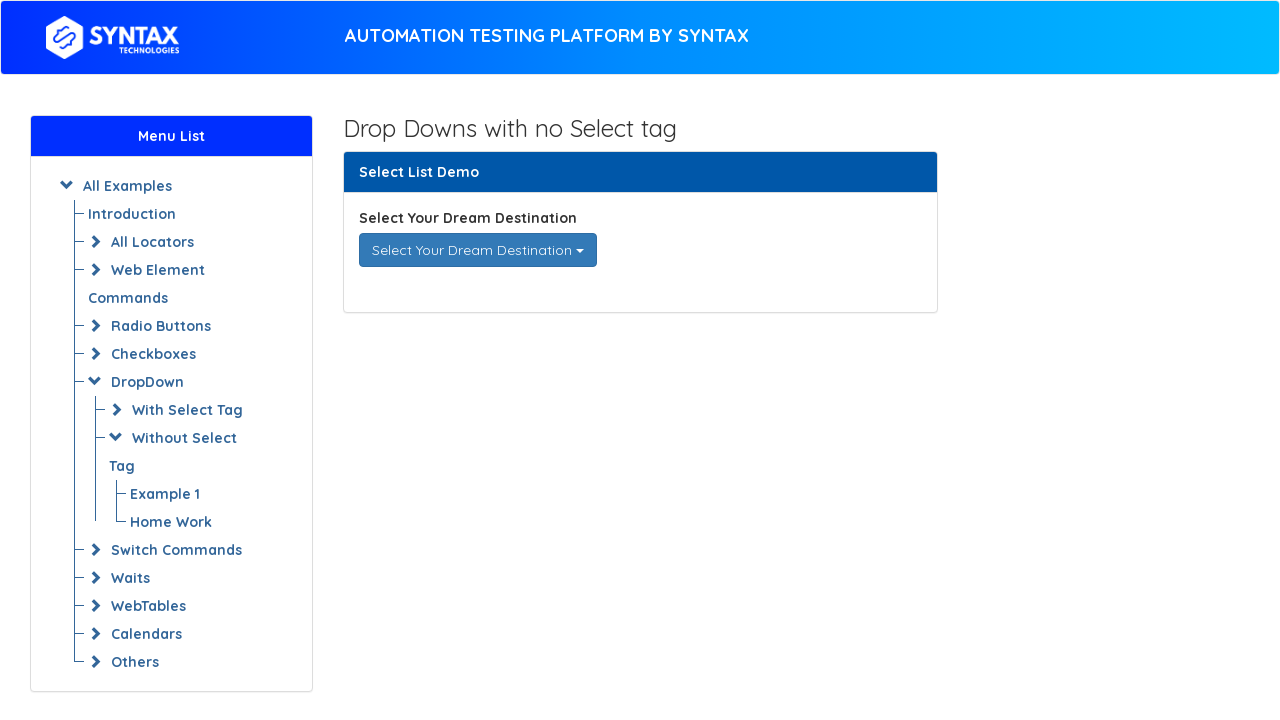

Navigated to dropdown demo page
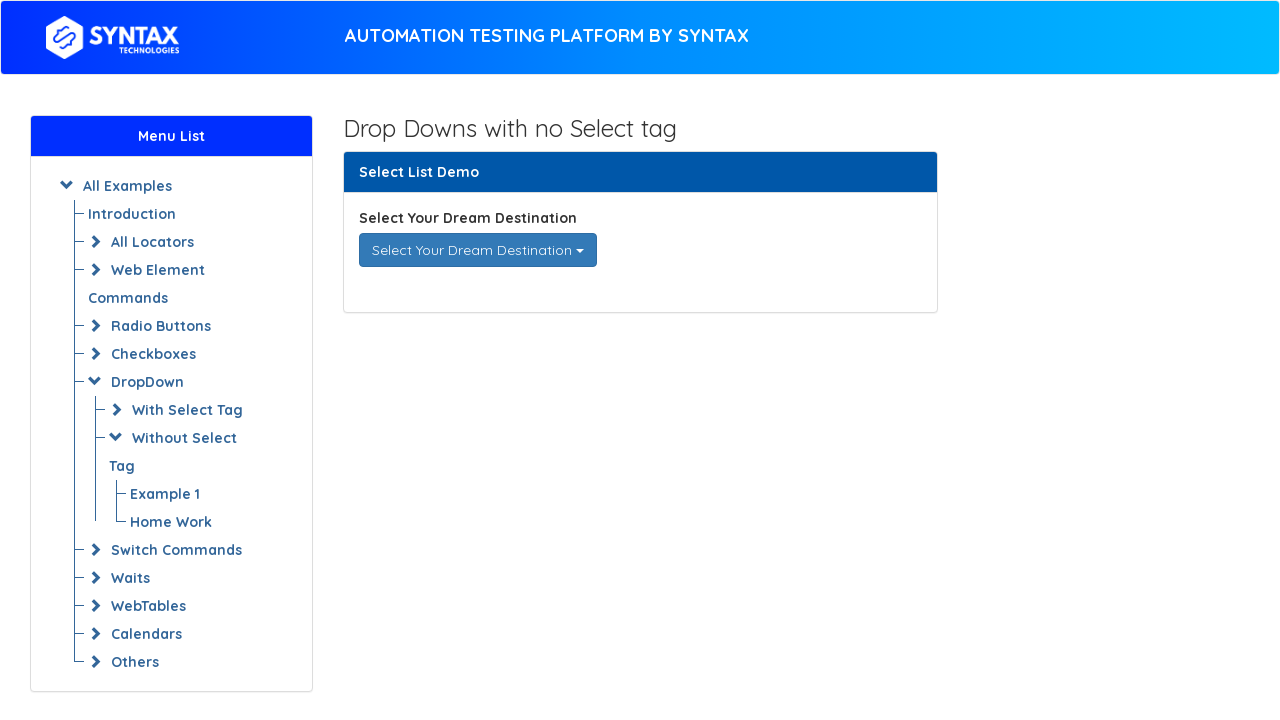

Clicked dropdown to open menu at (478, 250) on div[data-toggle='dropdown']
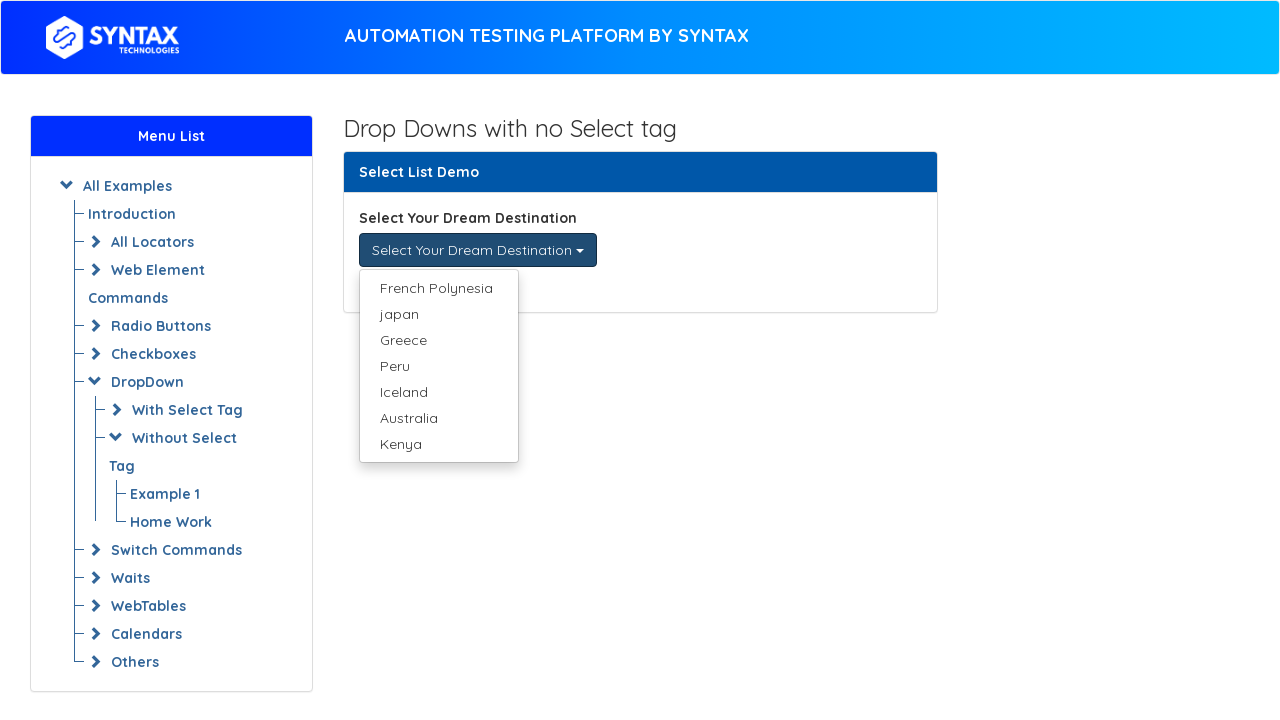

Selected 'Kenya' option from dropdown menu at (438, 444) on ul.dropdown-menu li a:text('Kenya')
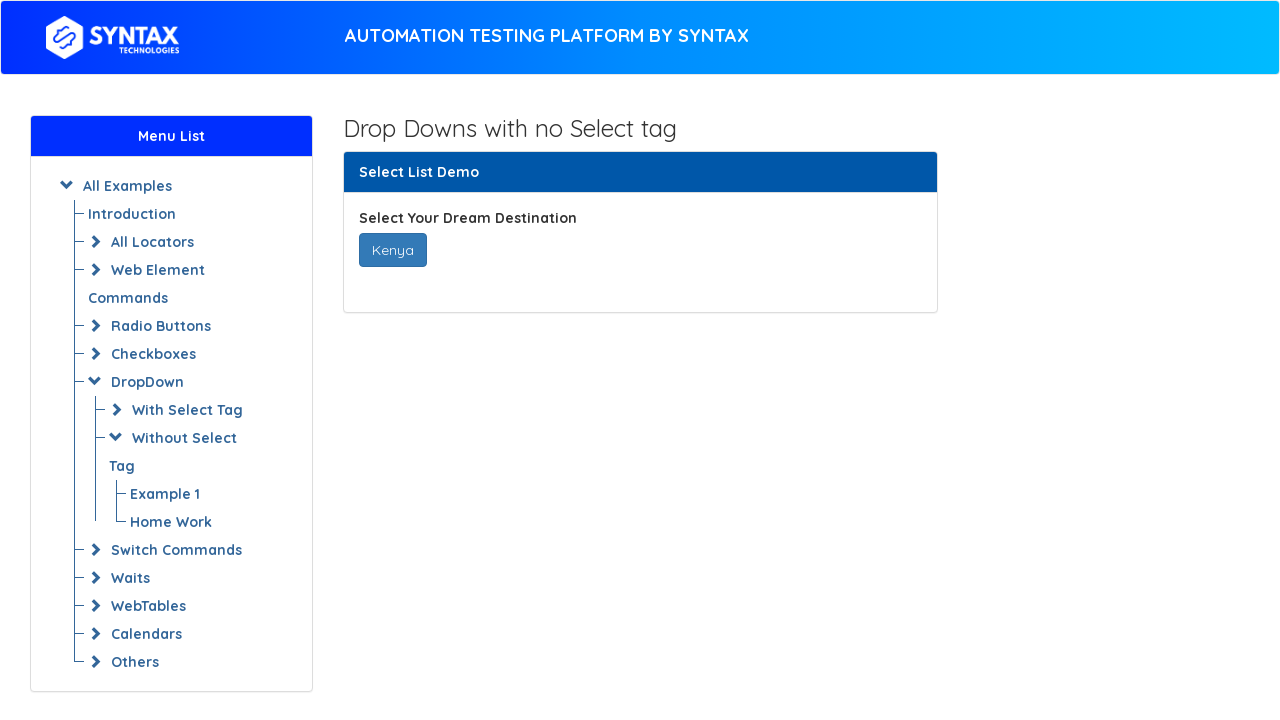

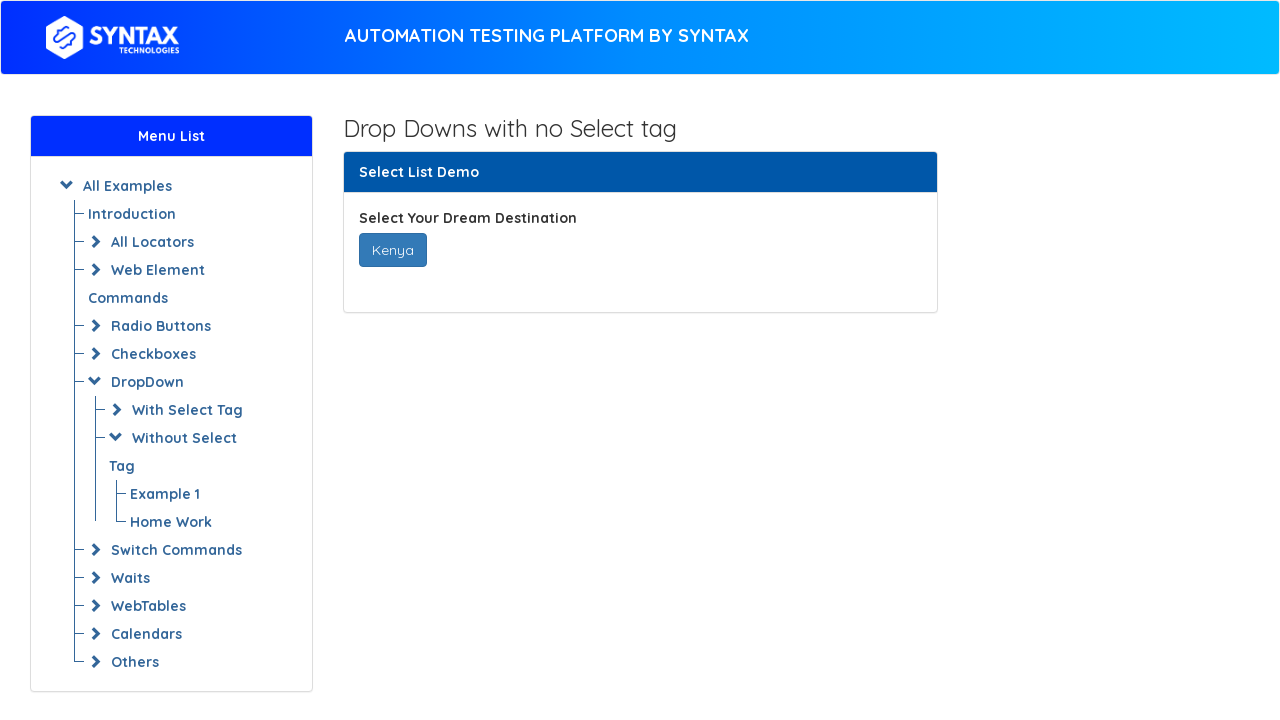